Tests login form validation by entering credentials, clearing both fields, and verifying the "Username is required" error message appears

Starting URL: https://www.saucedemo.com/

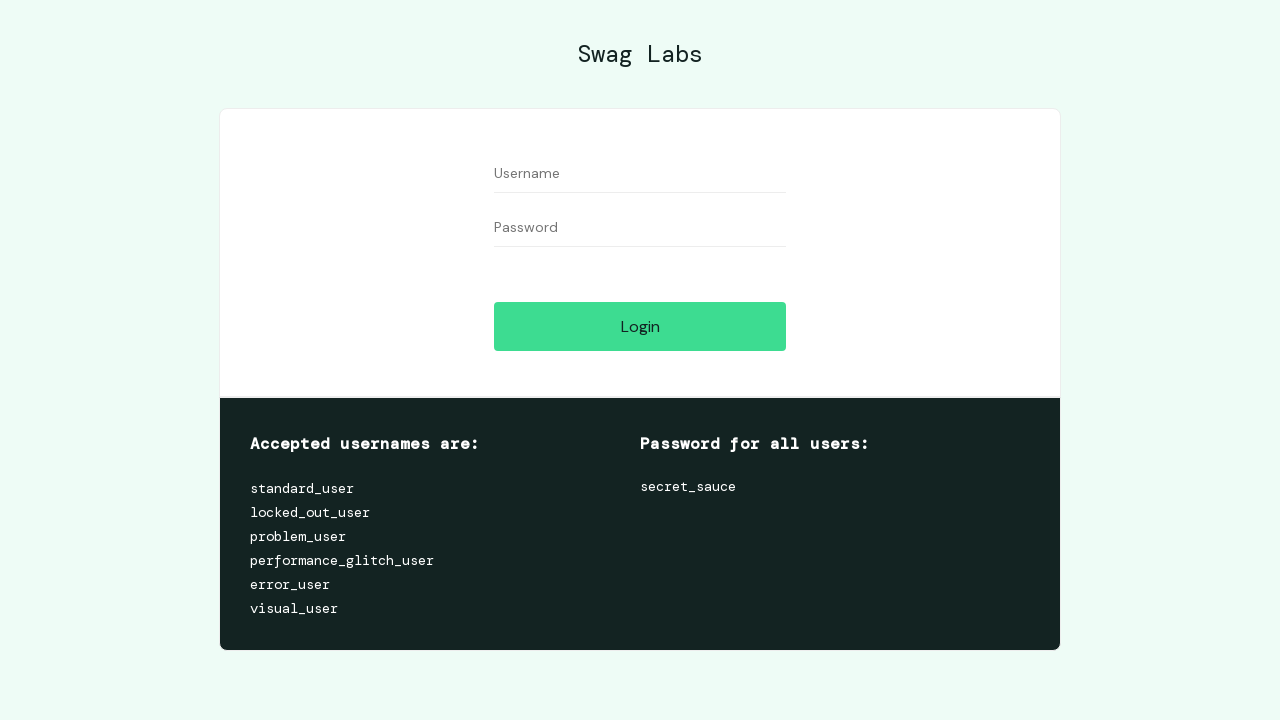

Filled username field with 'testuser123' on //input[@id='user-name']
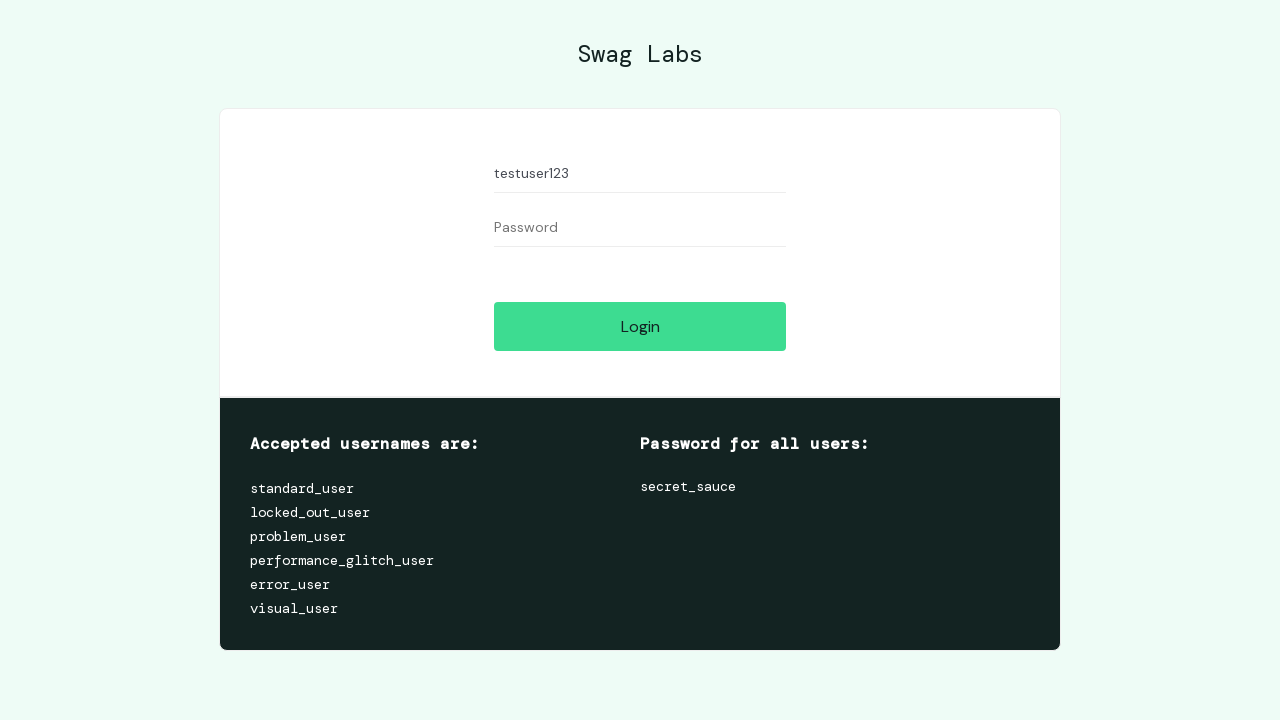

Filled password field with 'testpassword456' on //input[@id='password']
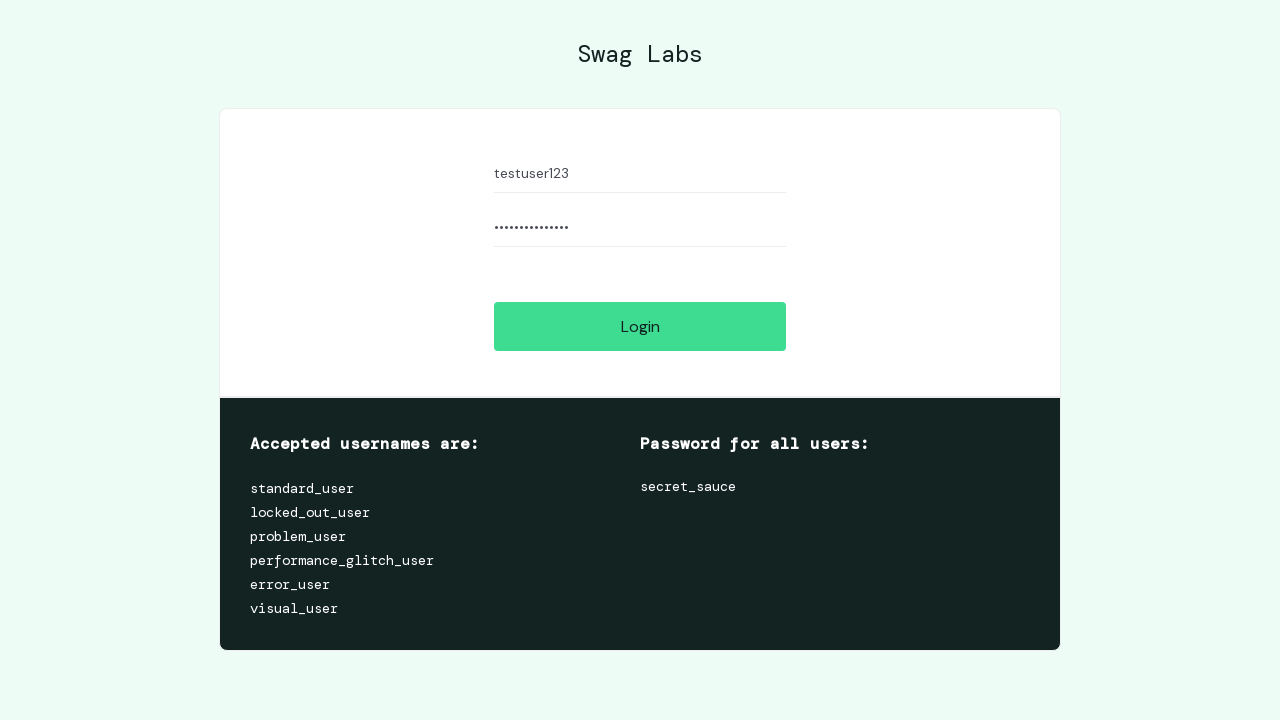

Cleared username field on //input[@id='user-name']
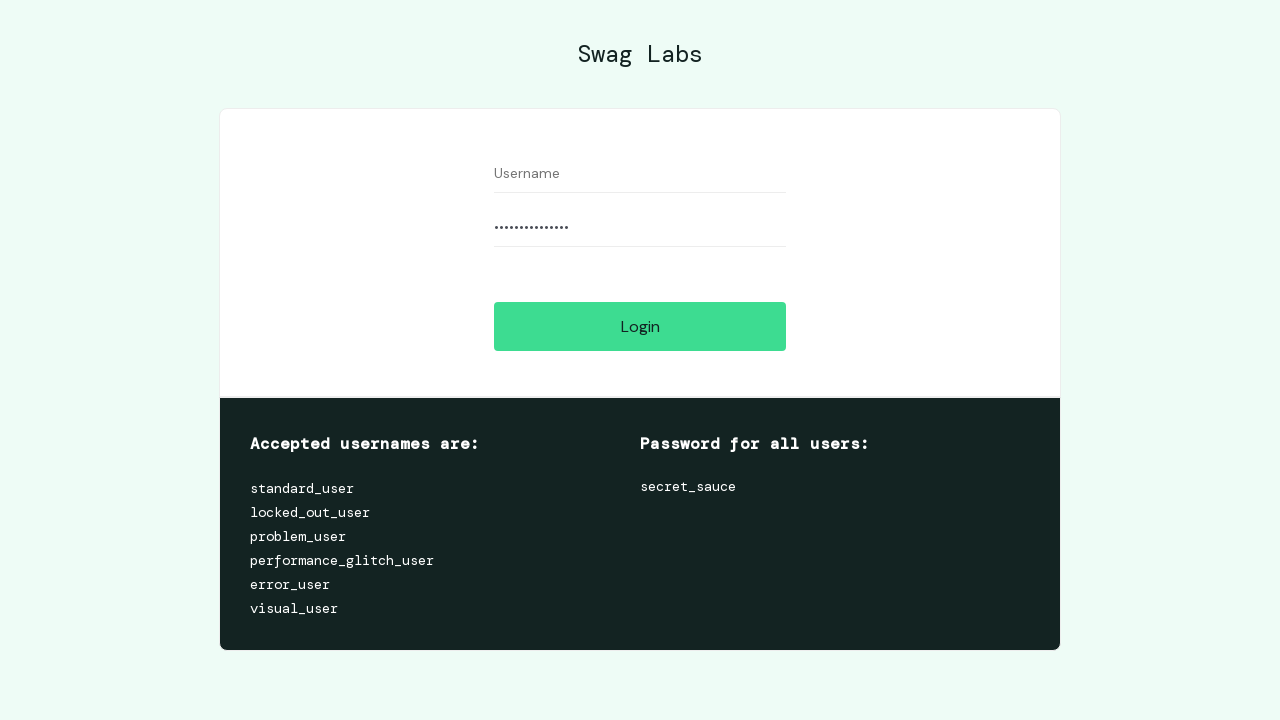

Cleared password field on //input[@id='password']
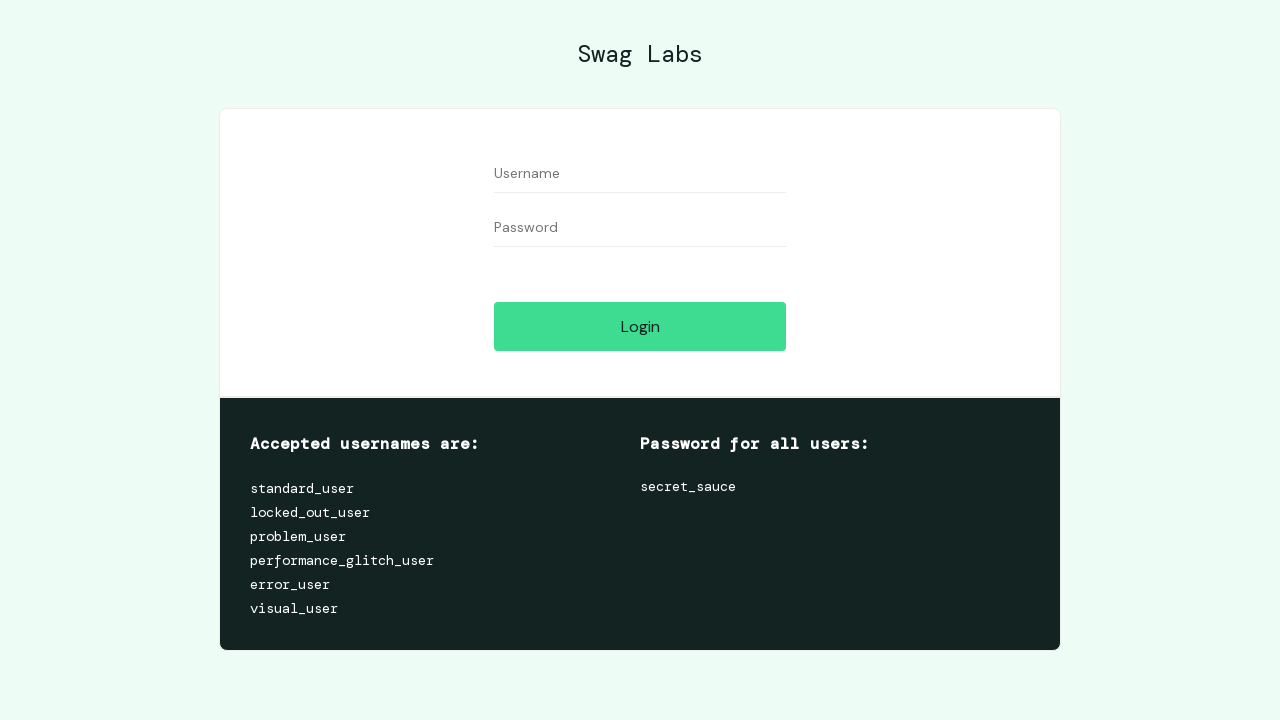

Clicked Login button at (640, 326) on xpath=//input[@id='login-button']
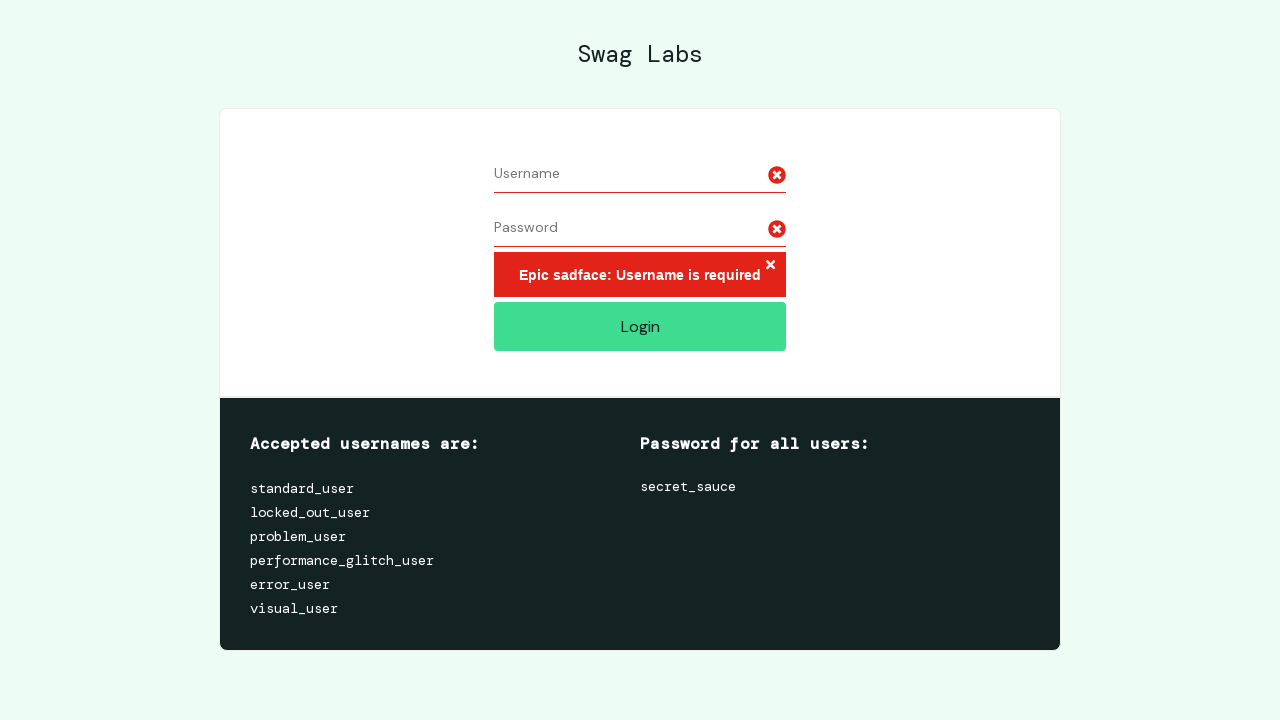

Error message element loaded
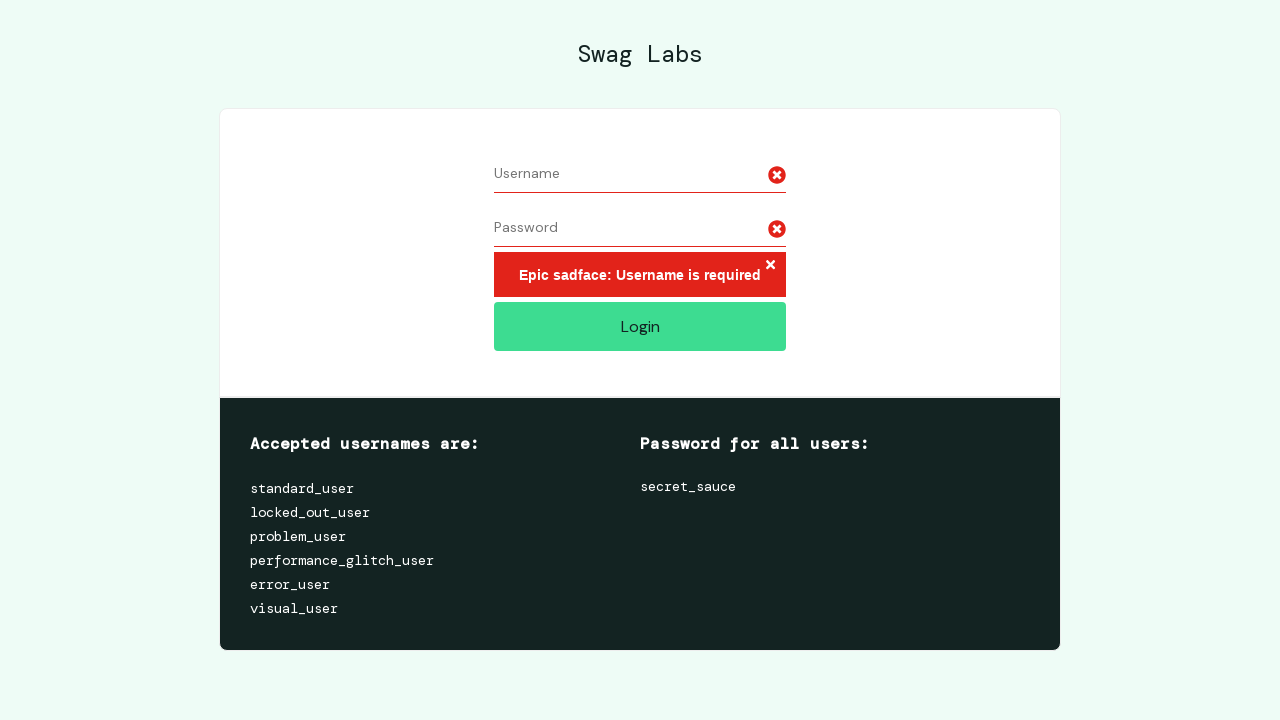

Retrieved error message text: 'Epic sadface: Username is required'
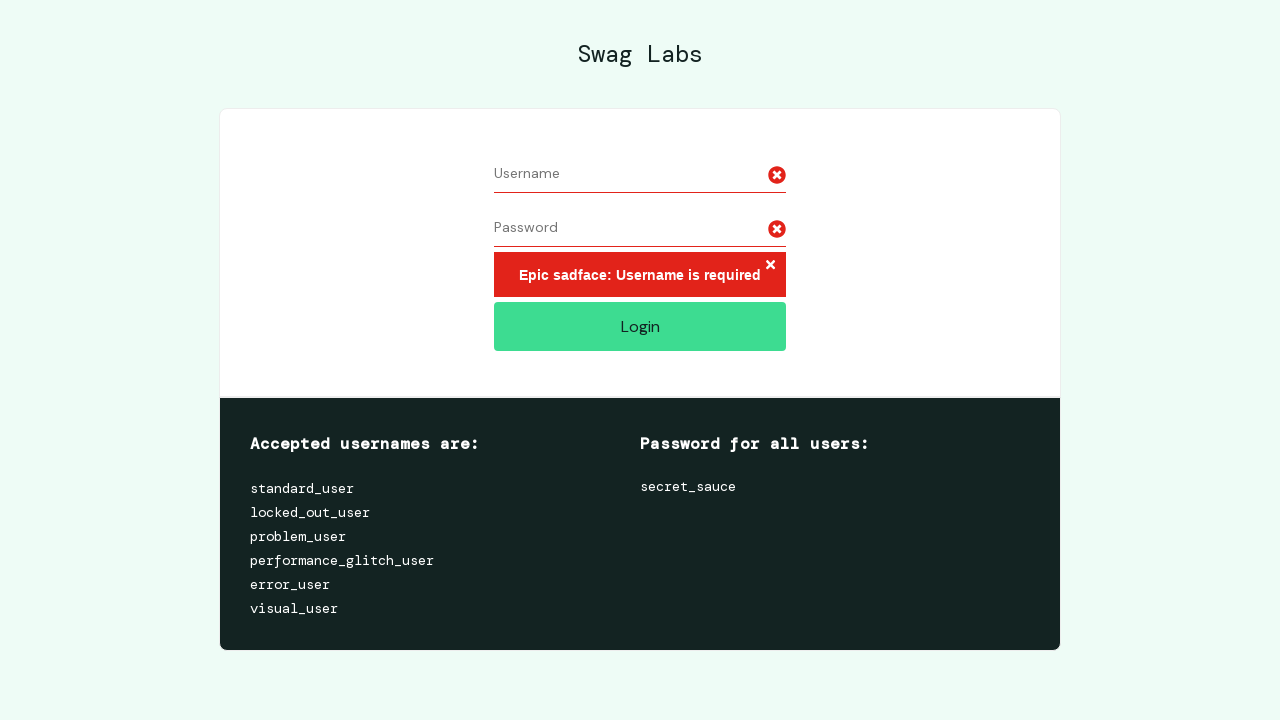

Verified 'Username is required' error message is present
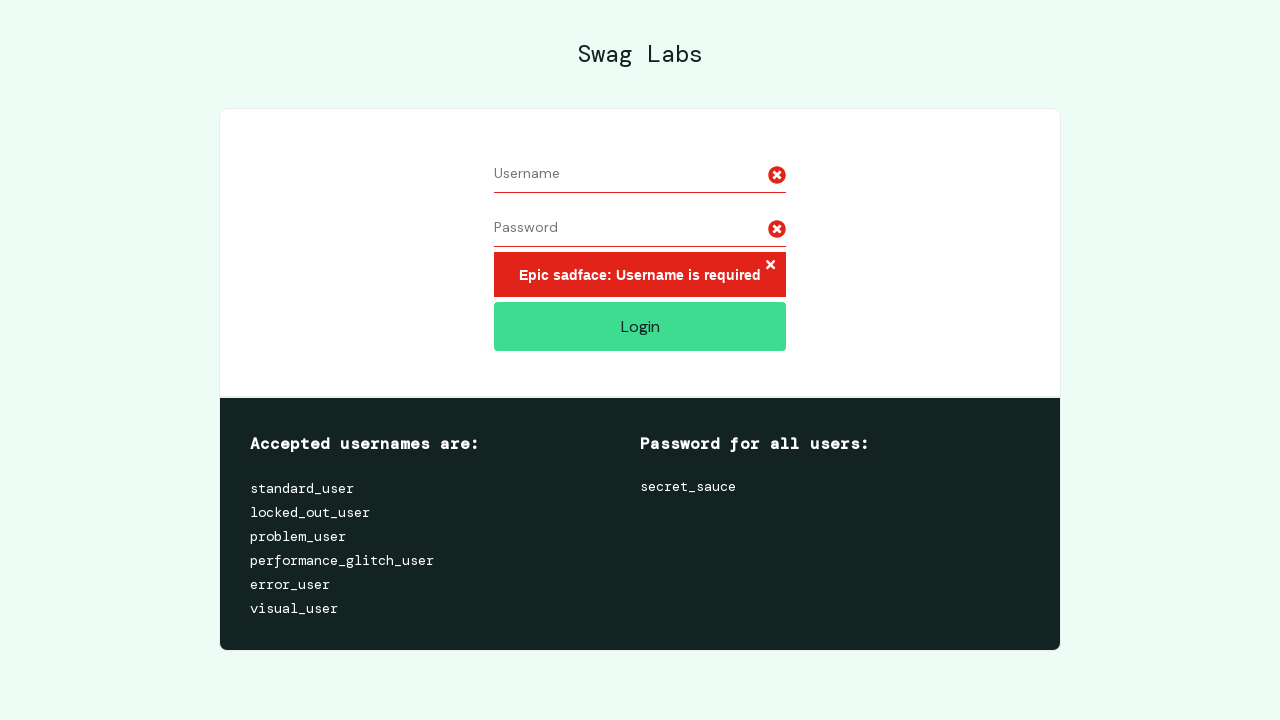

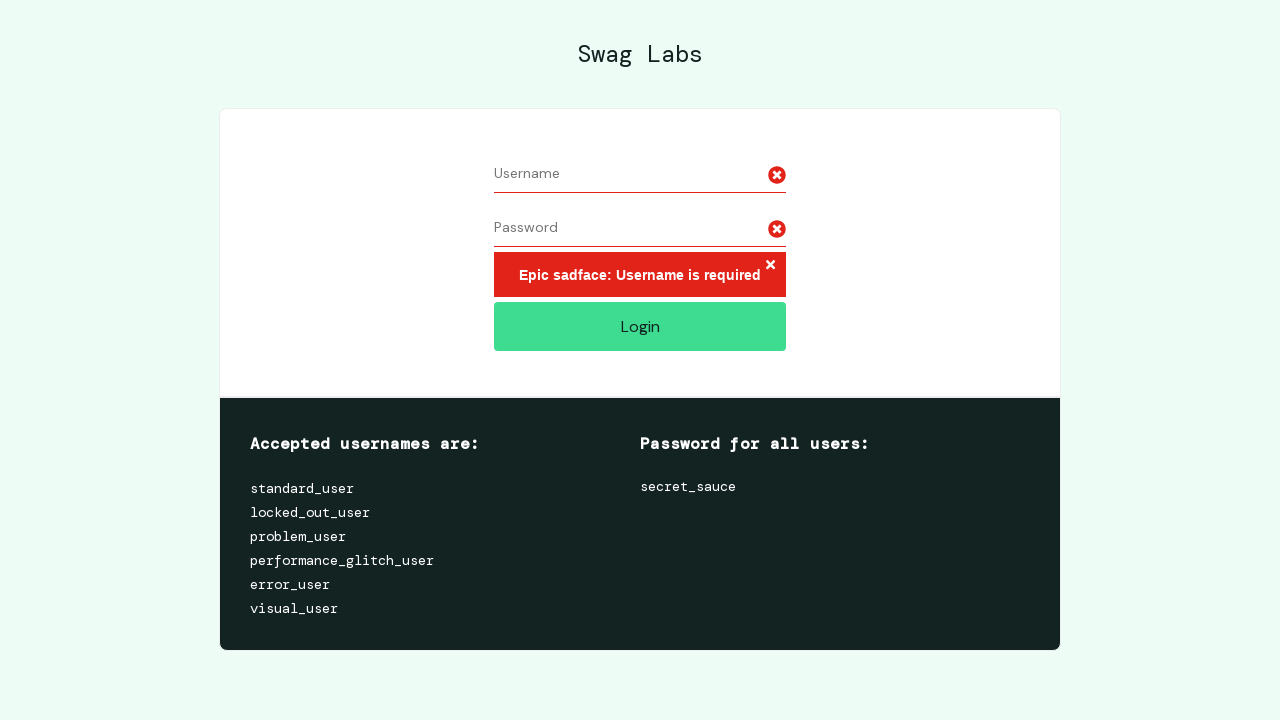